Tests the progress bar and slider widgets on DemoQA by starting/stopping the progress bar, waiting for it to complete, resetting it, and then manipulating a slider element by dragging it.

Starting URL: https://demoqa.com

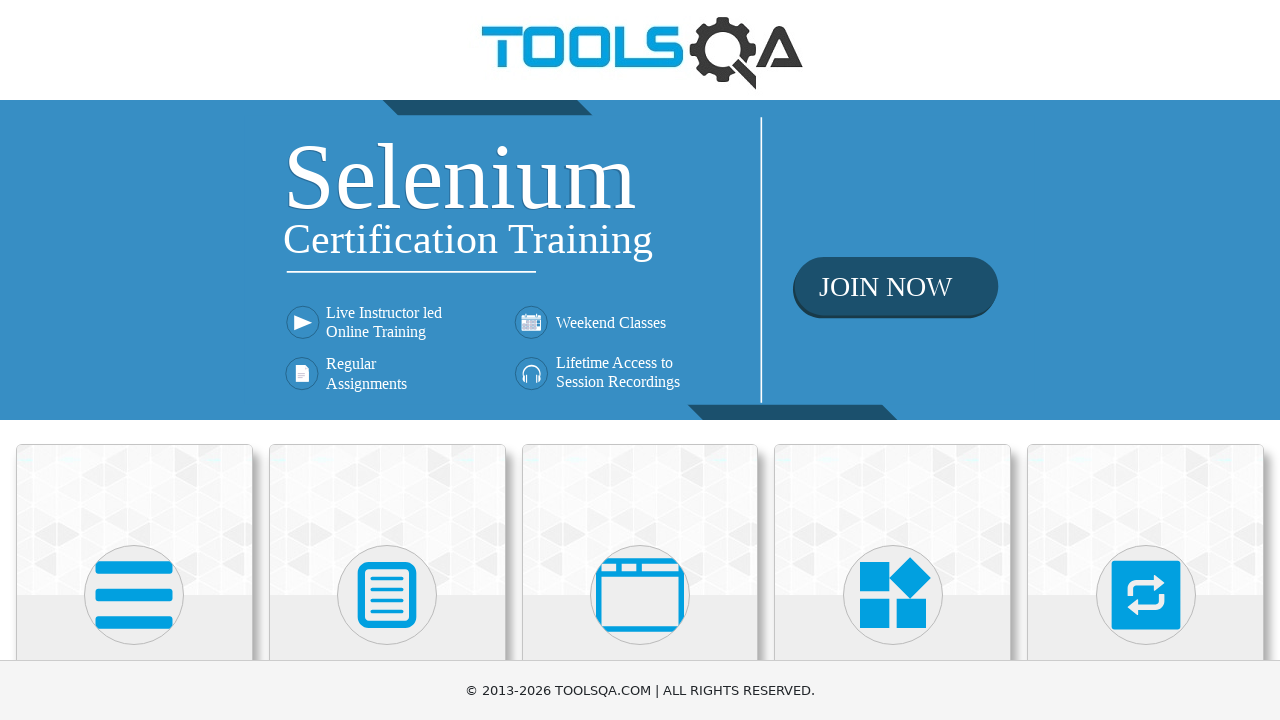

Scrolled down to view widgets section
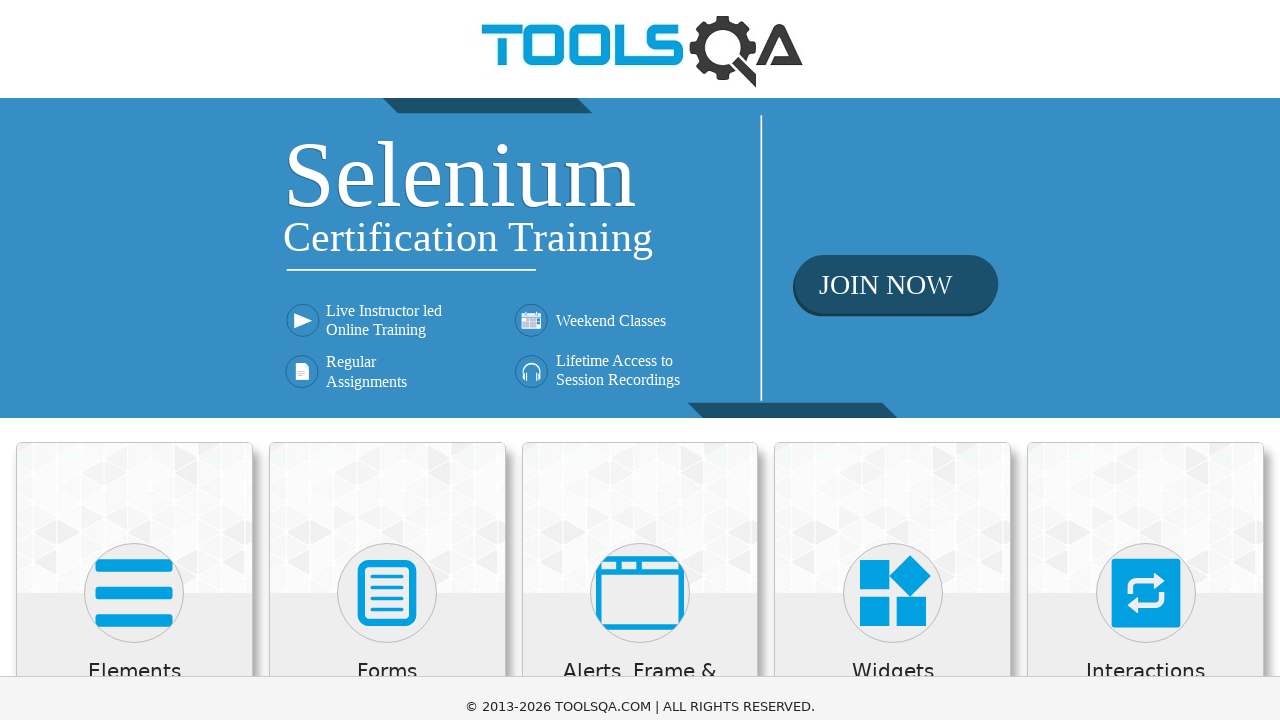

Clicked on Widgets card at (893, 86) on div.card.mt-4.top-card >> nth=3
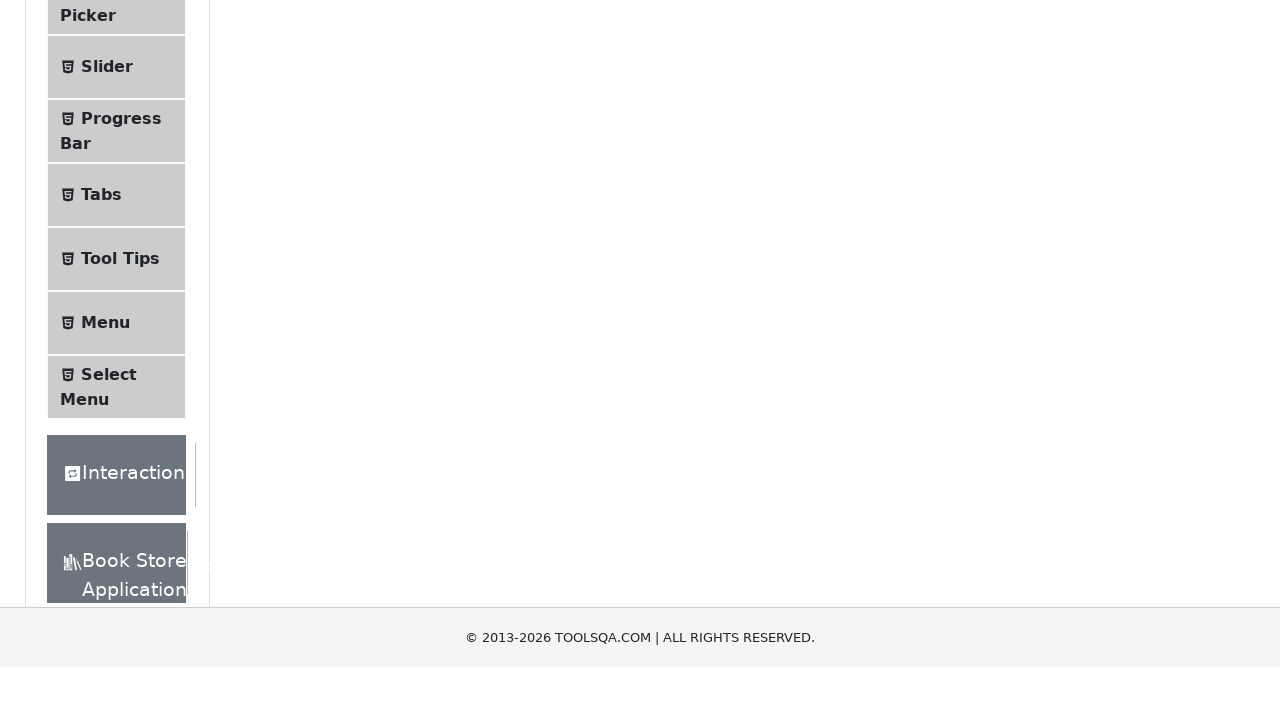

Widgets list appeared
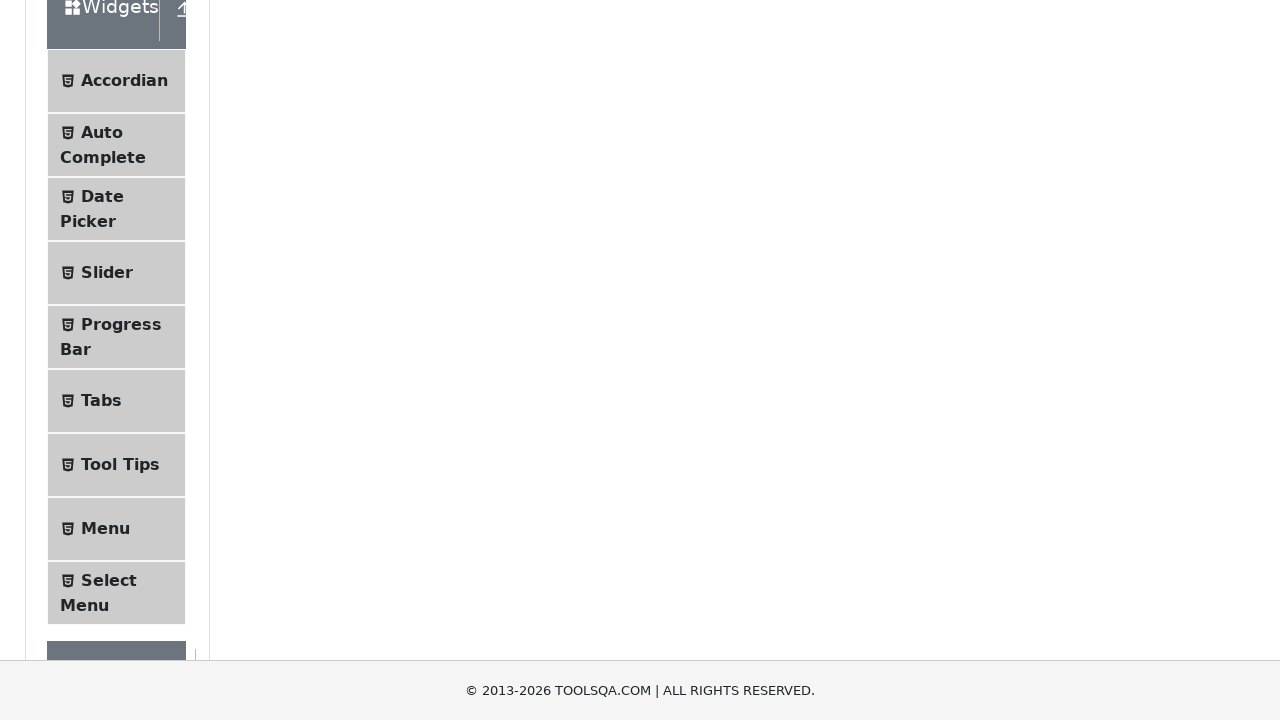

Scrolled down to view widget options
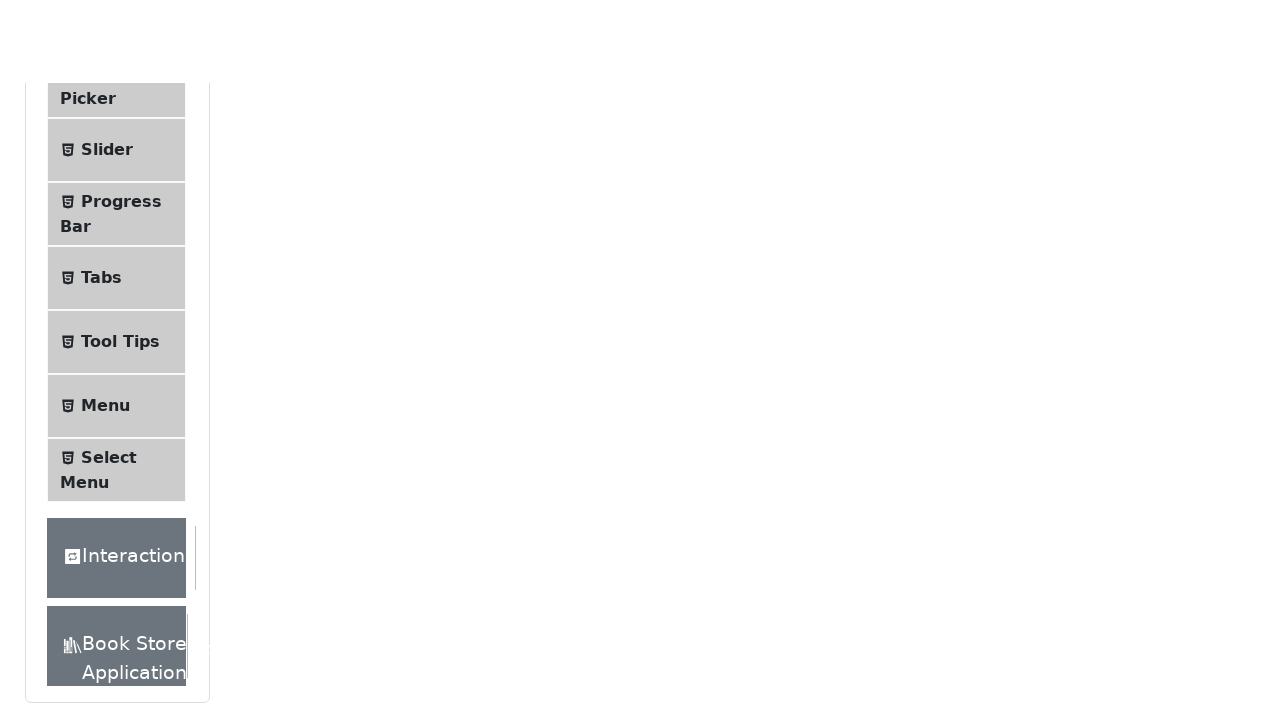

Clicked on Progress Bar option at (116, 131) on div.element-list.collapse.show li.btn.btn-light >> nth=4
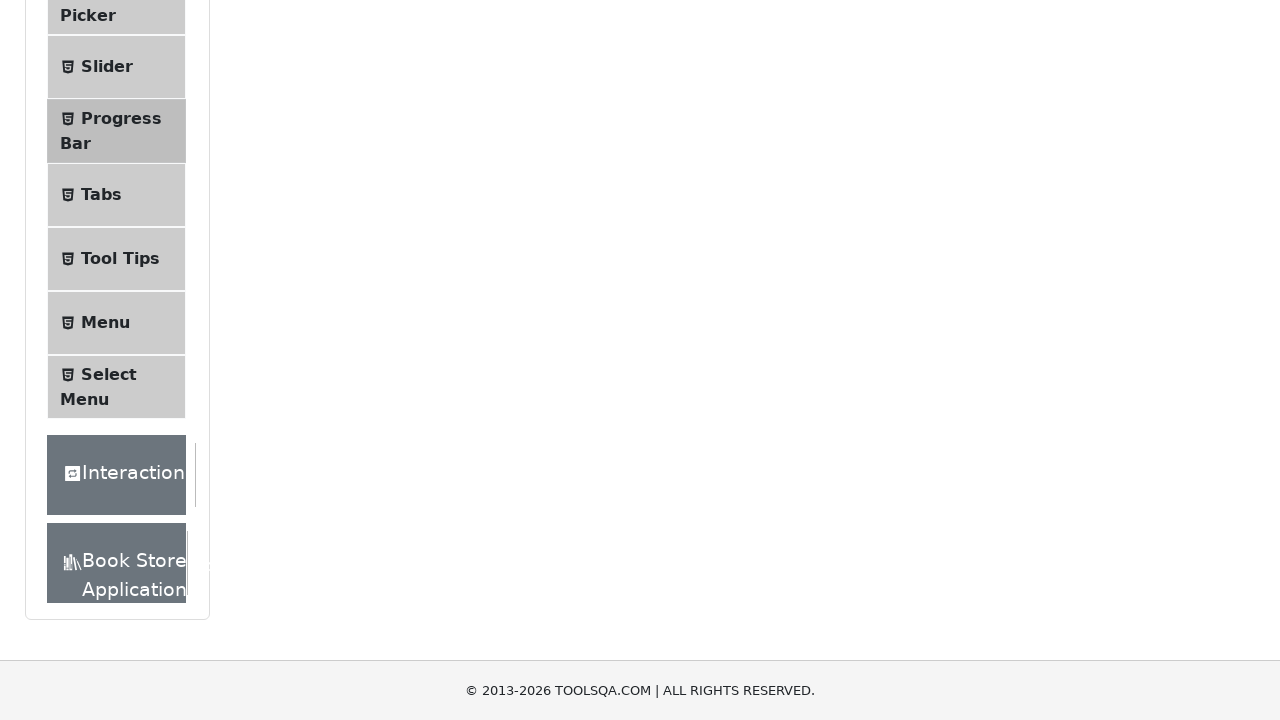

Clicked Start button to begin progress bar at (266, 314) on #startStopButton
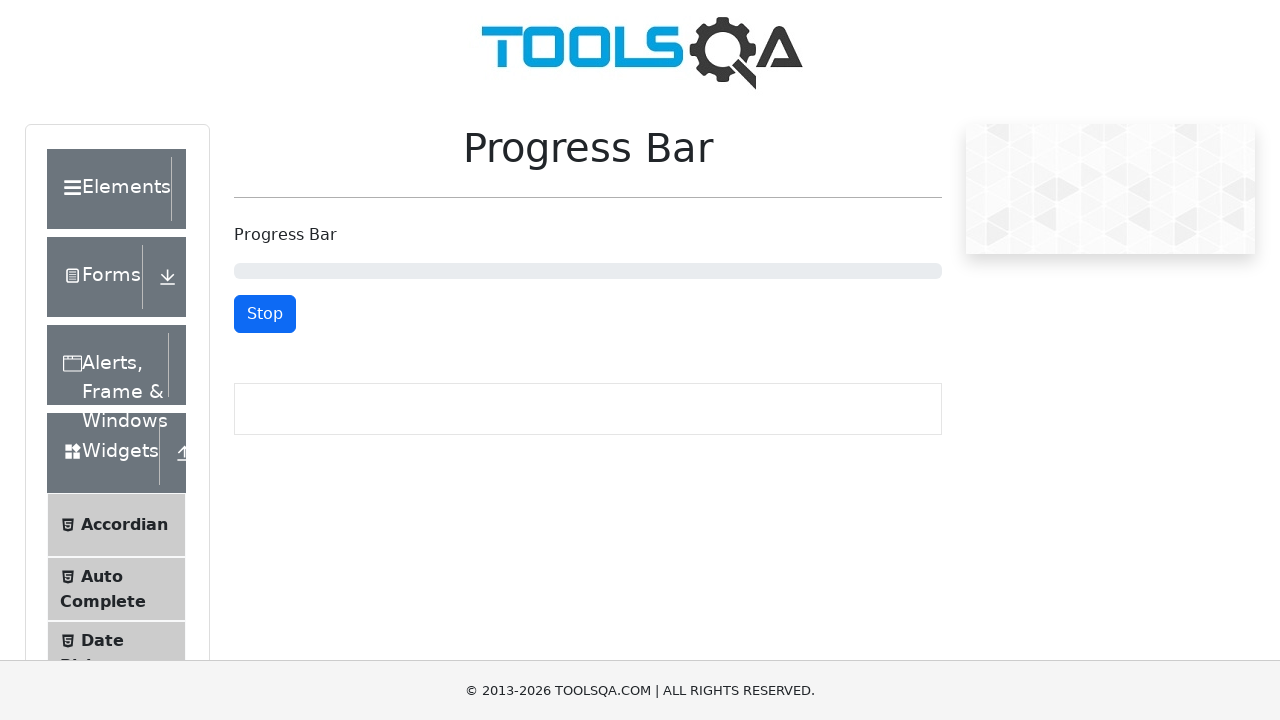

Waited 3 seconds for progress to advance
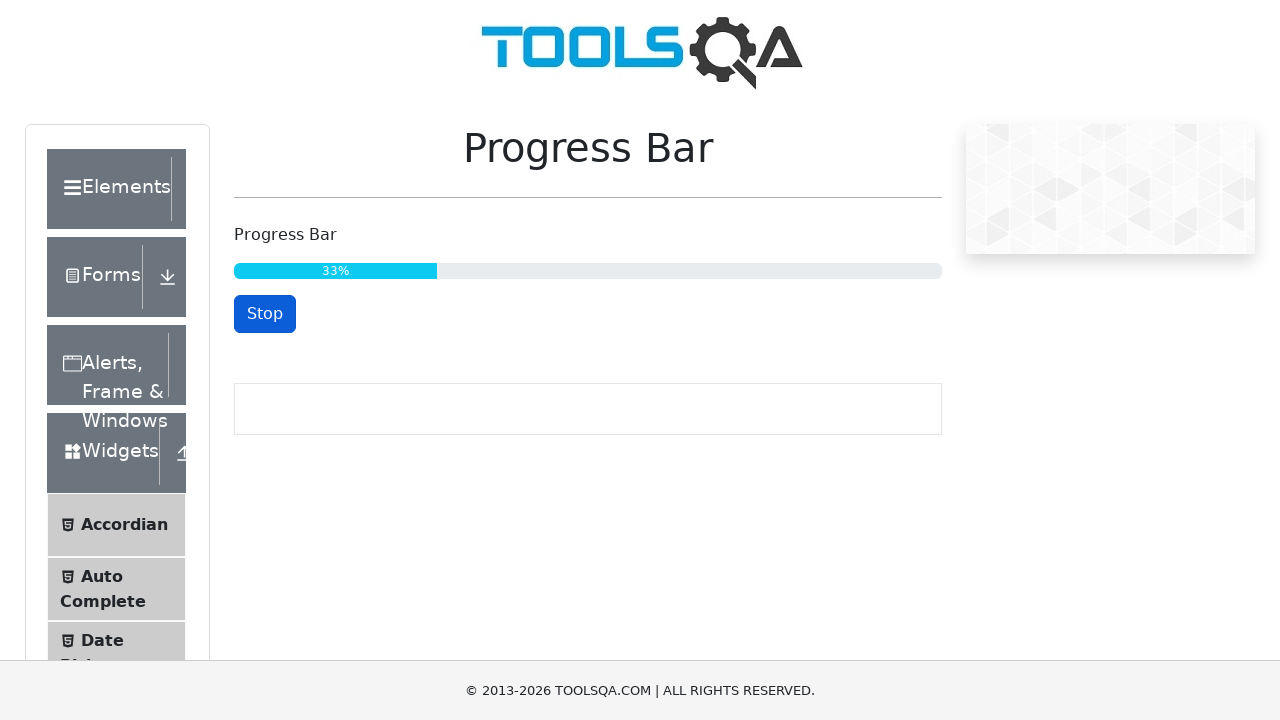

Clicked to stop progress bar at (265, 314) on #startStopButton
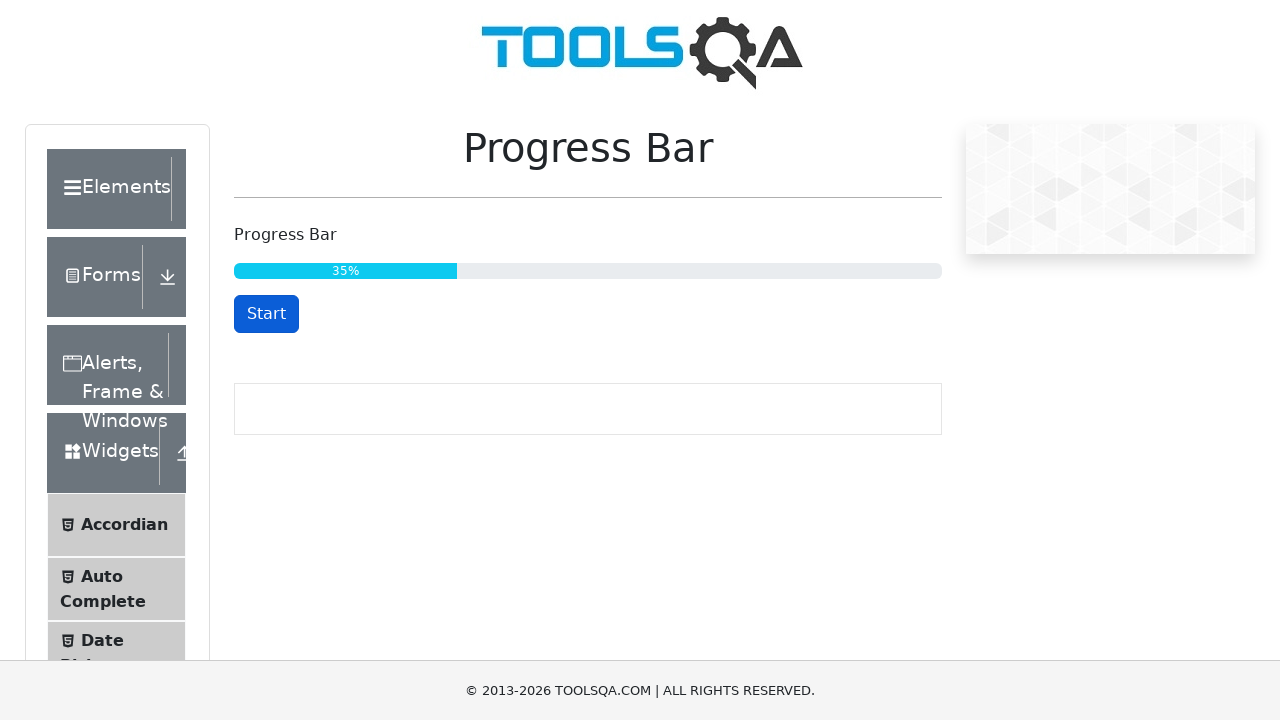

Clicked to resume progress bar at (266, 314) on #startStopButton
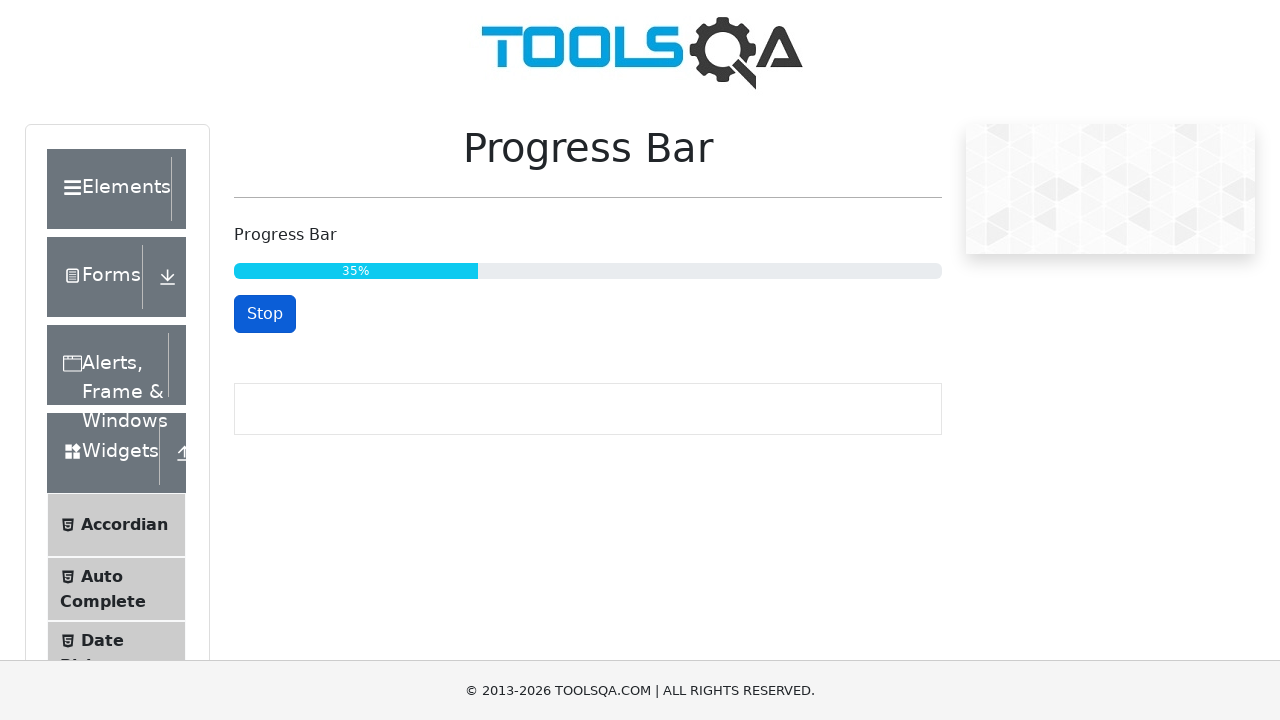

Waited 10 seconds for progress to complete
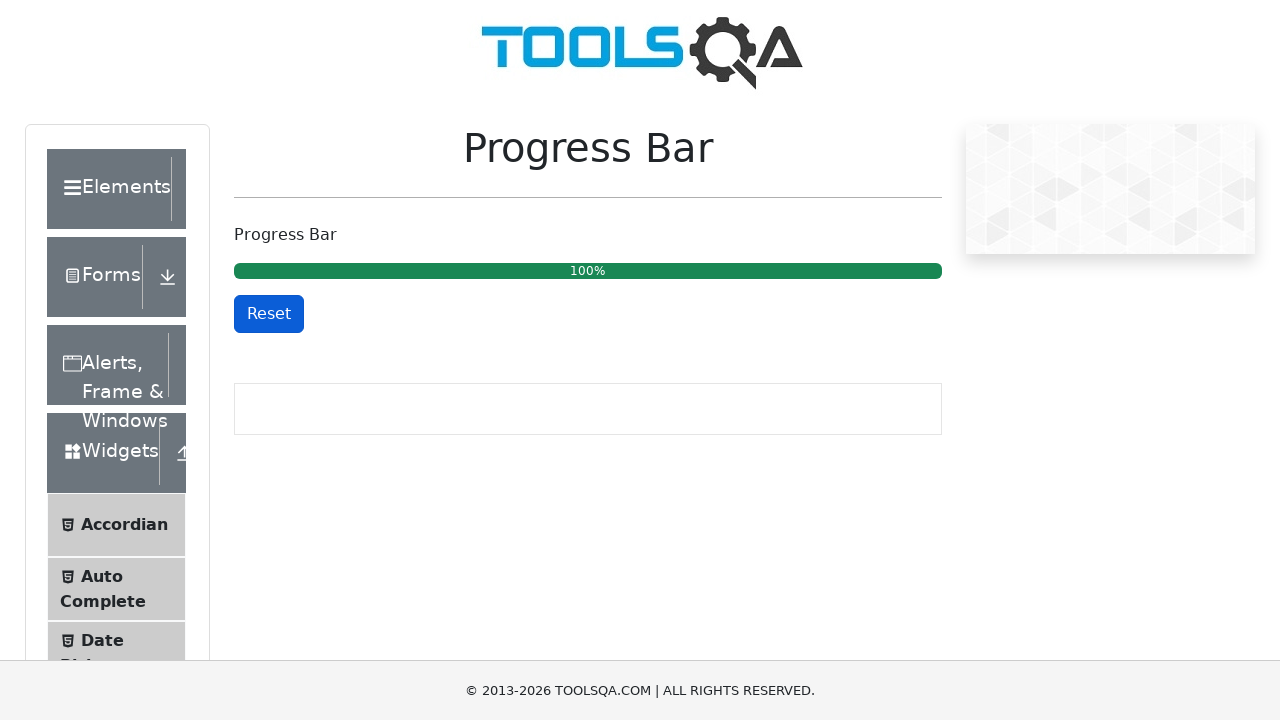

Clicked Reset button to reset progress bar at (269, 314) on #resetButton
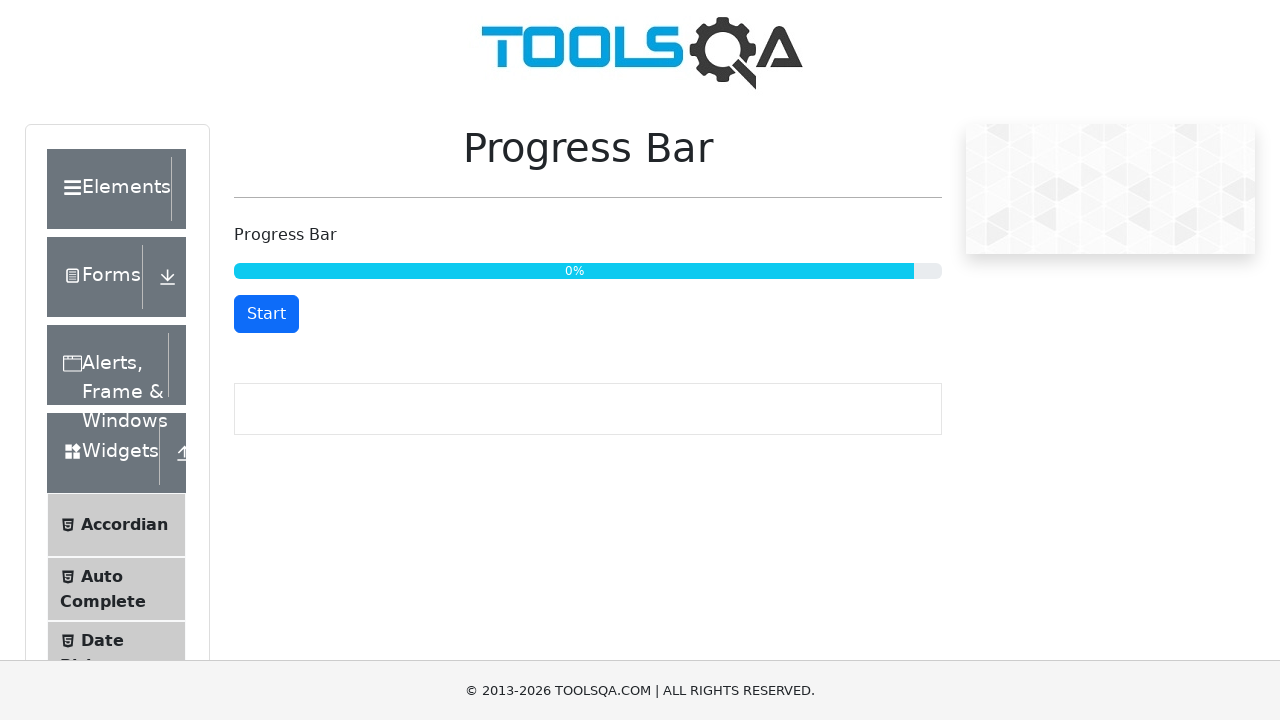

Clicked on Slider option at (116, 360) on div.element-list.collapse.show li.btn.btn-light >> nth=3
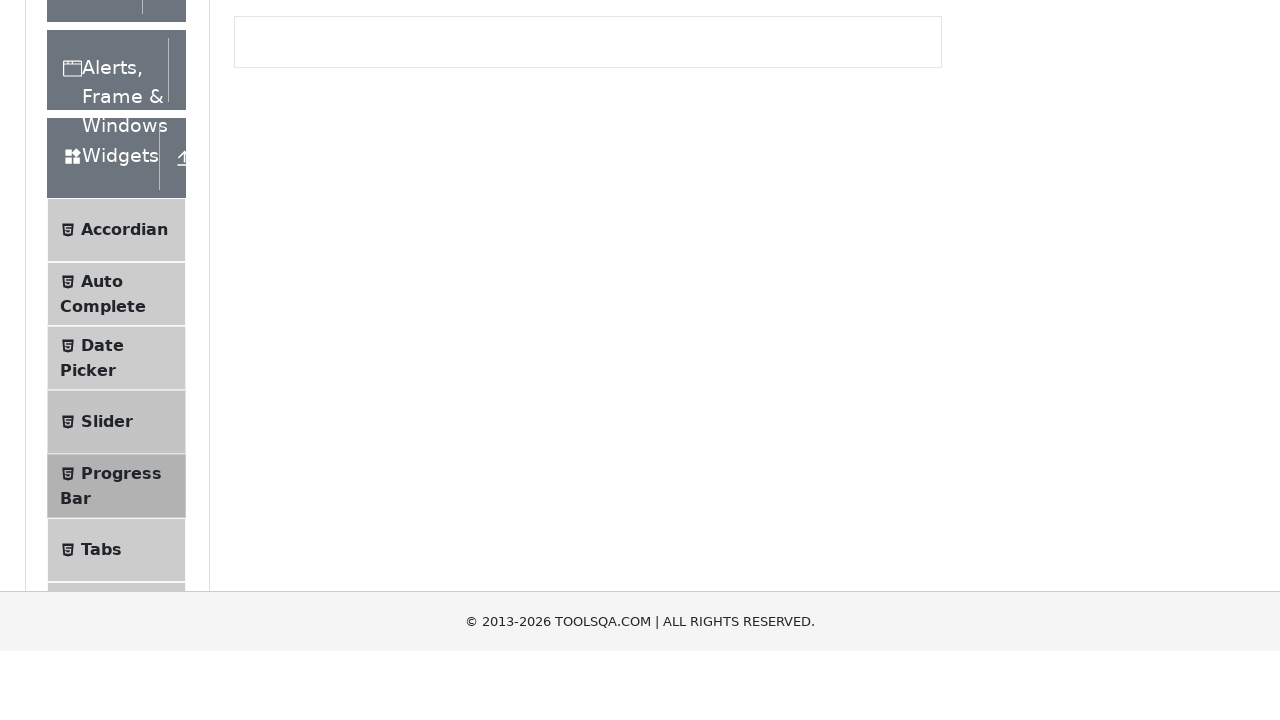

Slider element is visible
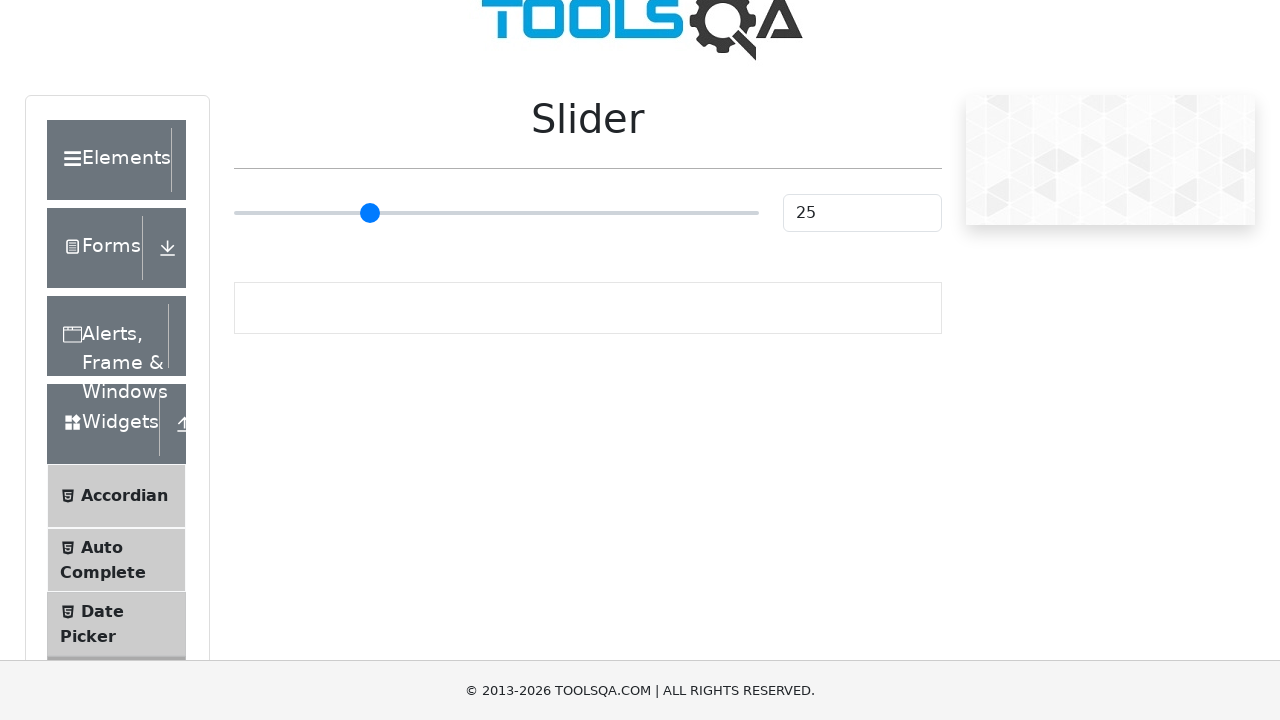

Moved mouse to slider center at (496, 213)
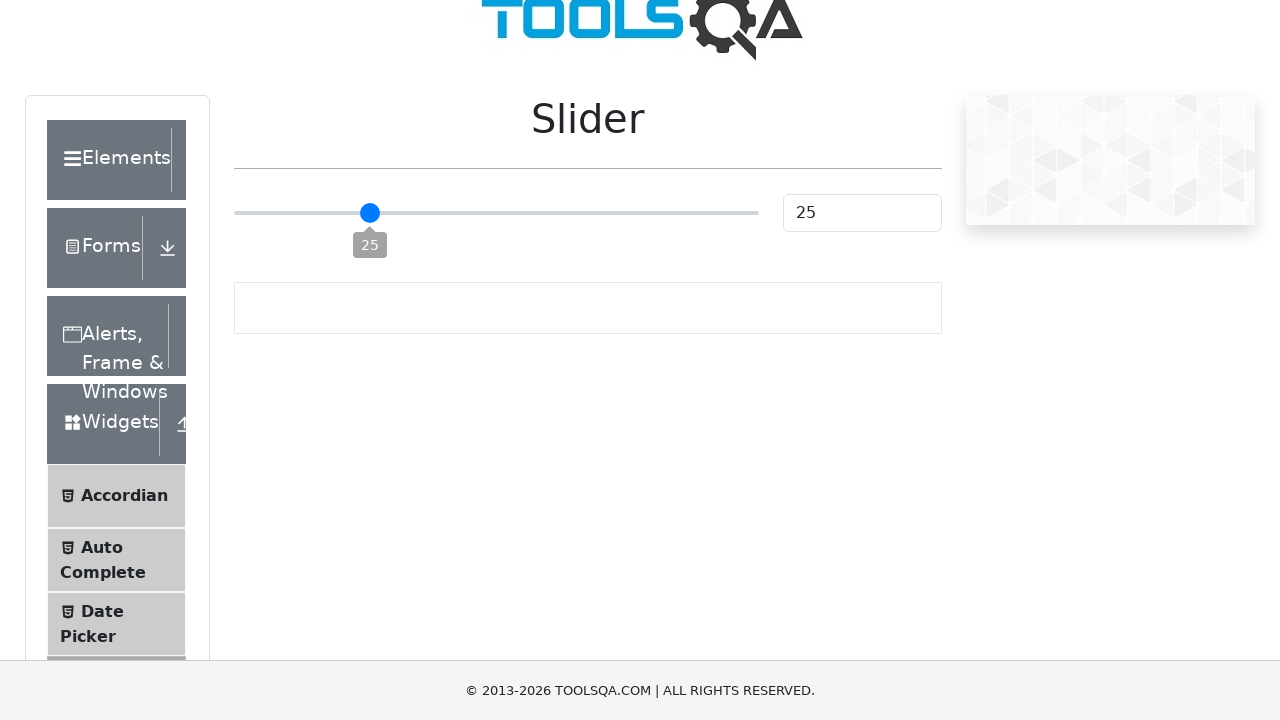

Pressed mouse button down on slider at (496, 213)
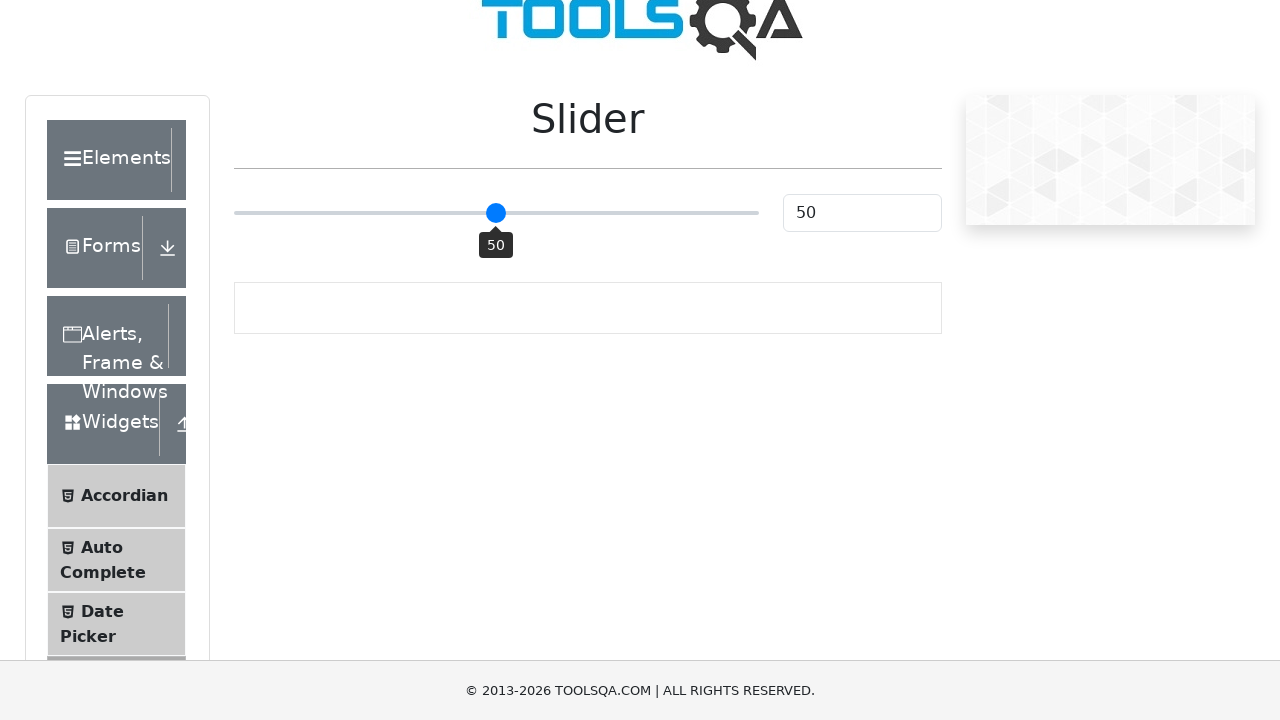

Dragged slider to the right by 30 pixels at (526, 213)
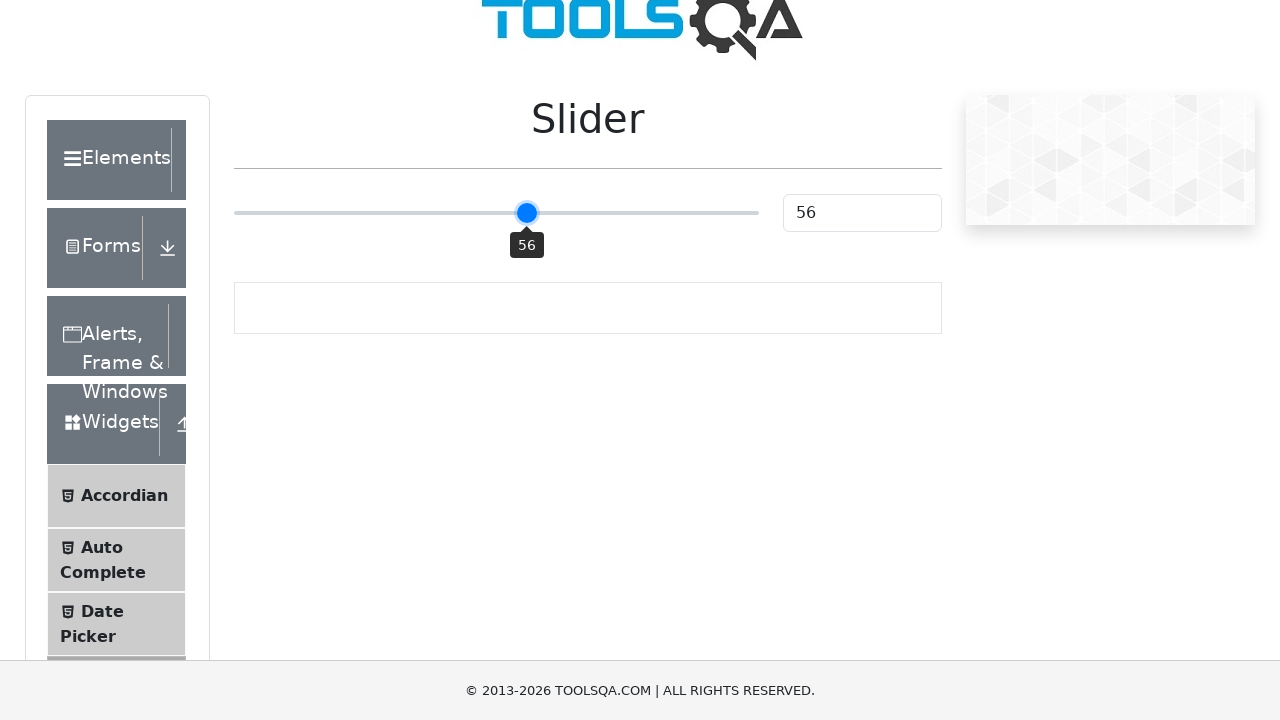

Released mouse button on slider at (526, 213)
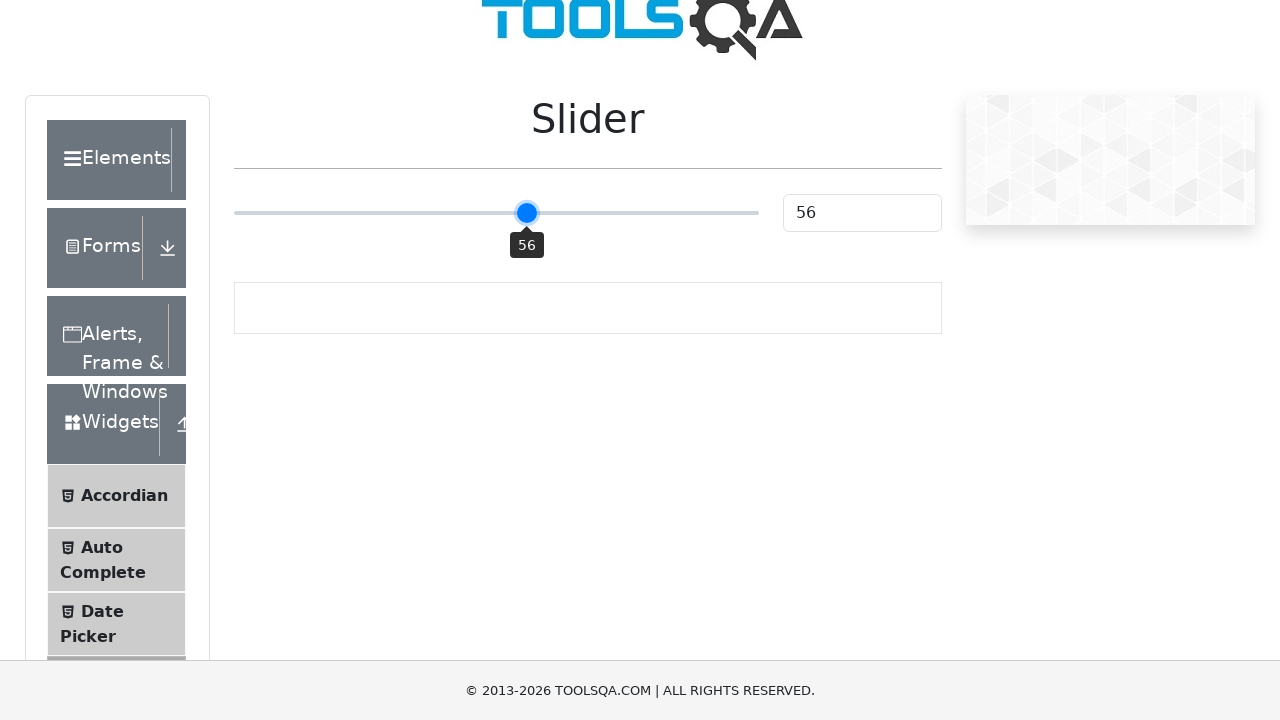

Waited 2 seconds after slider drag
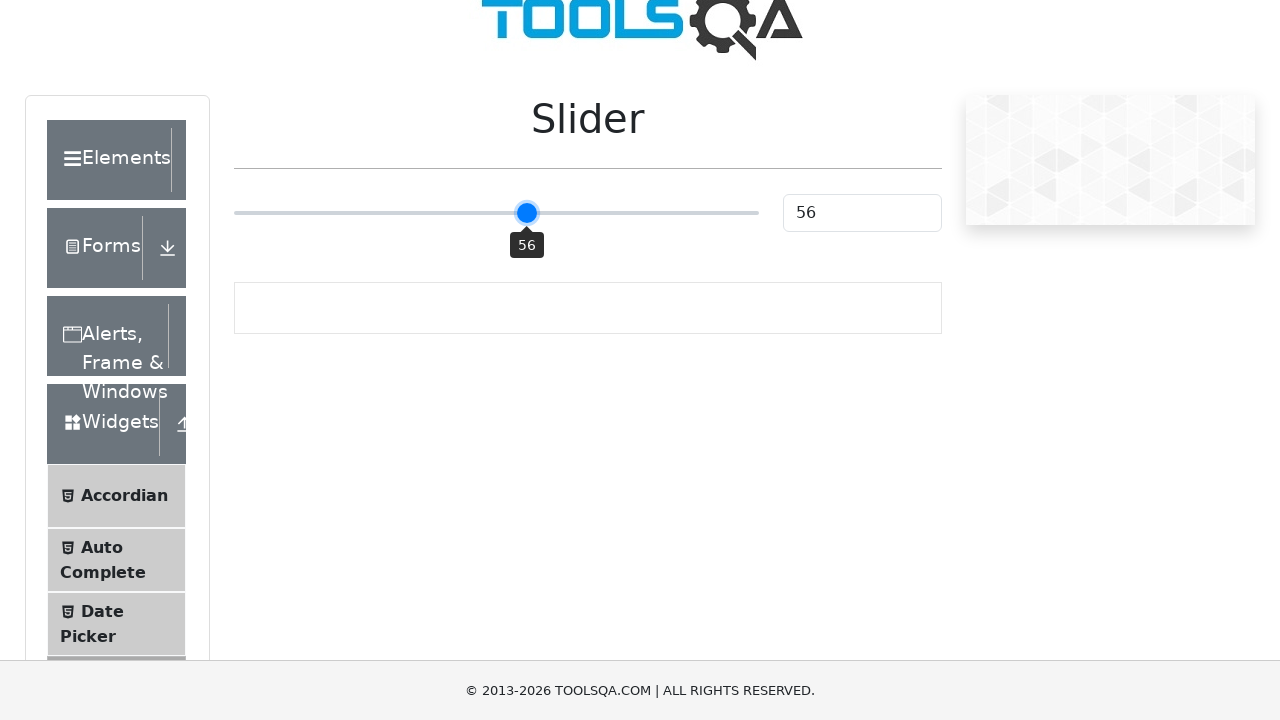

Moved mouse back to slider center at (496, 213)
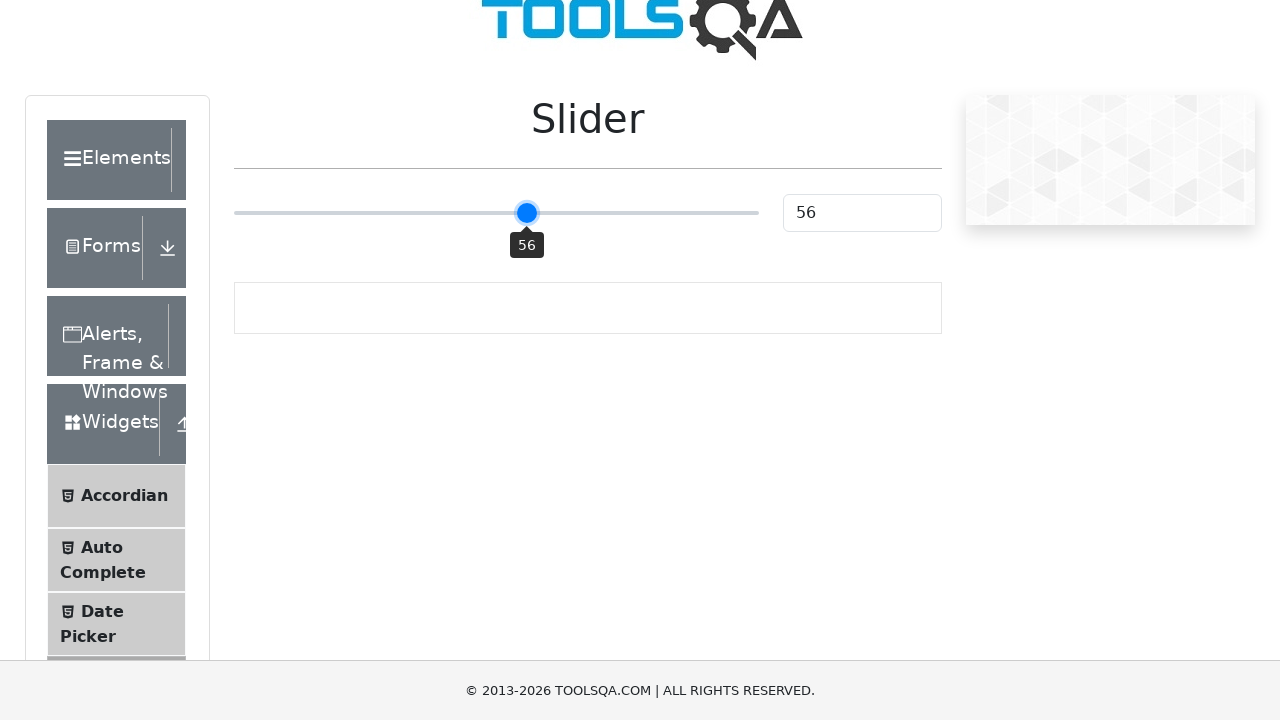

Pressed mouse button down on slider for vertical drag at (496, 213)
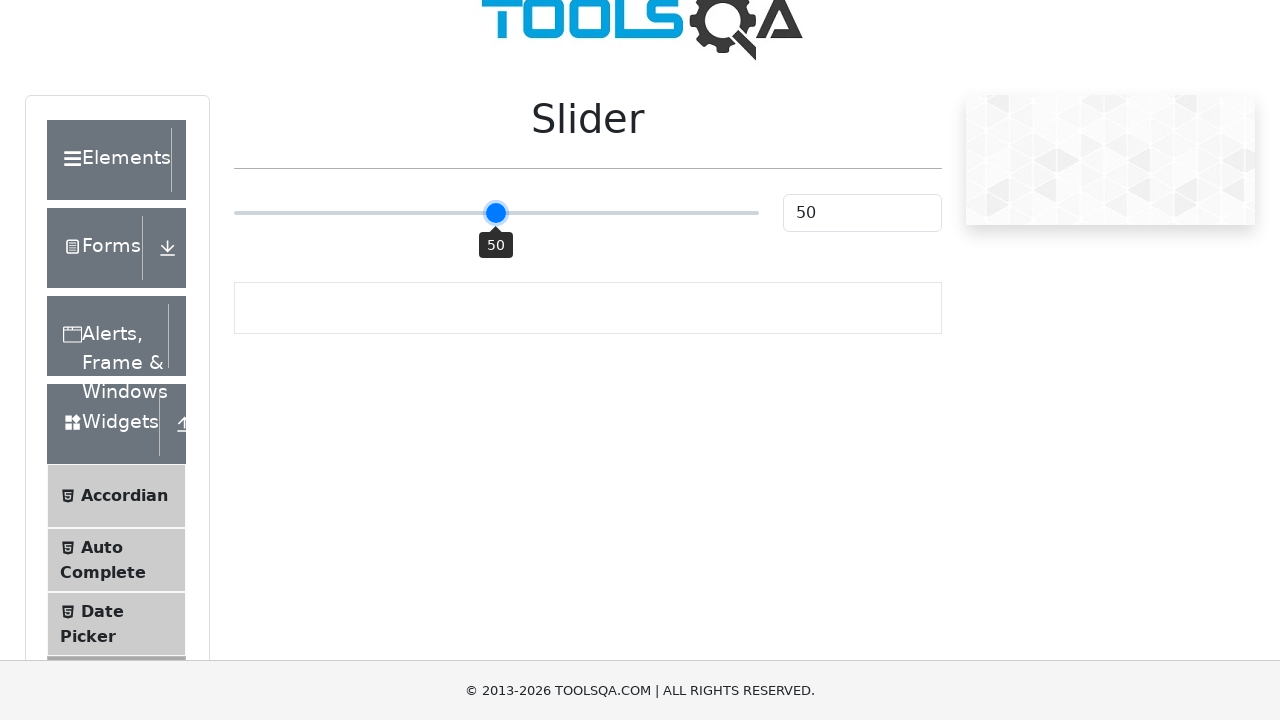

Attempted vertical drag on slider at (496, 263)
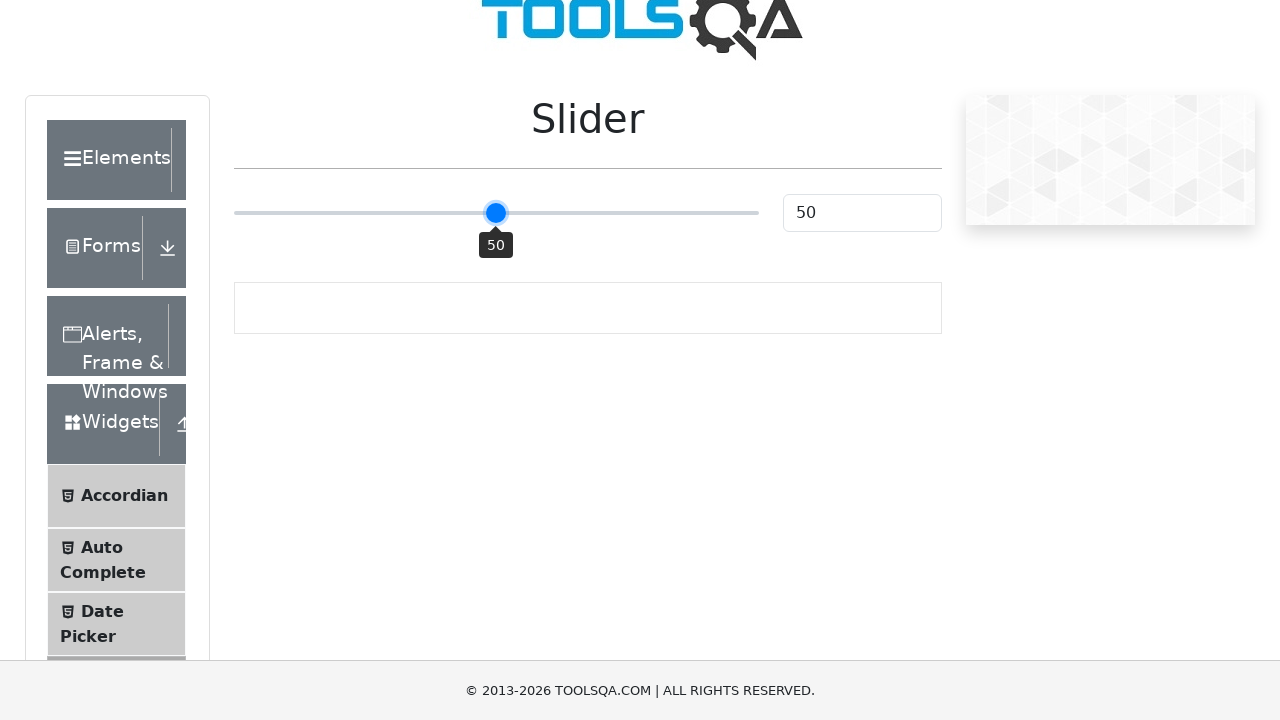

Released mouse button after vertical drag attempt at (496, 263)
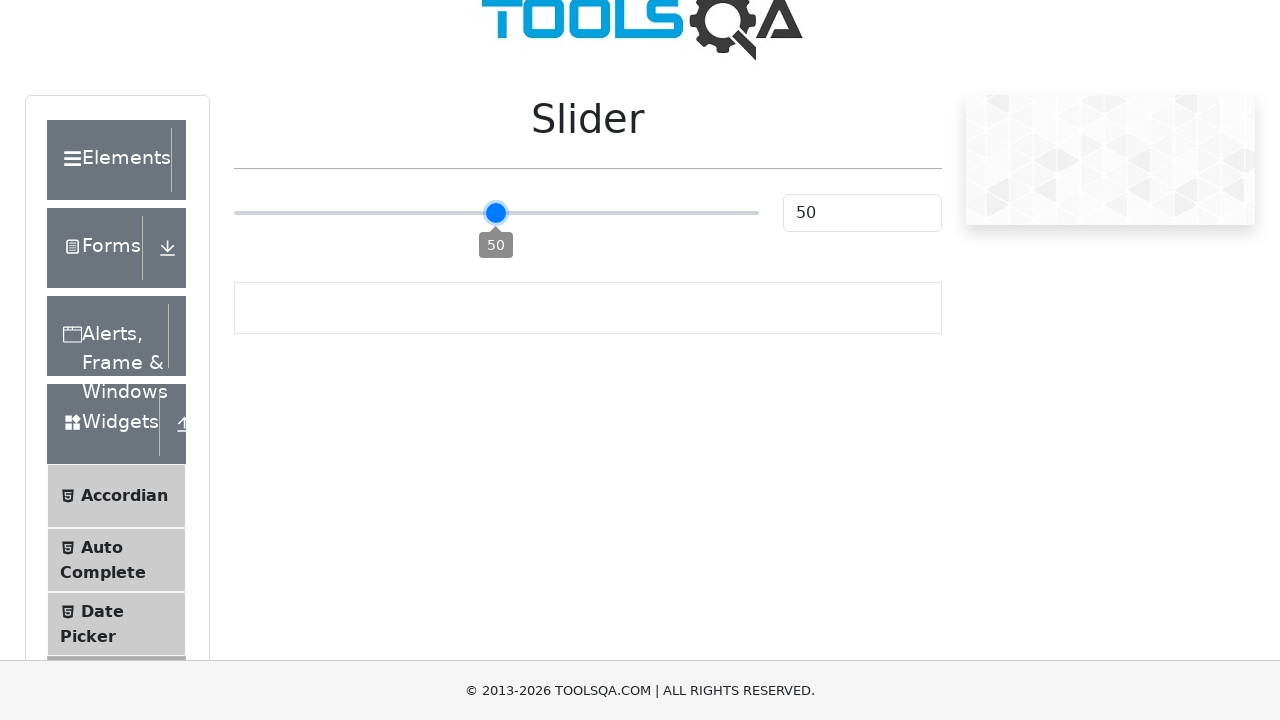

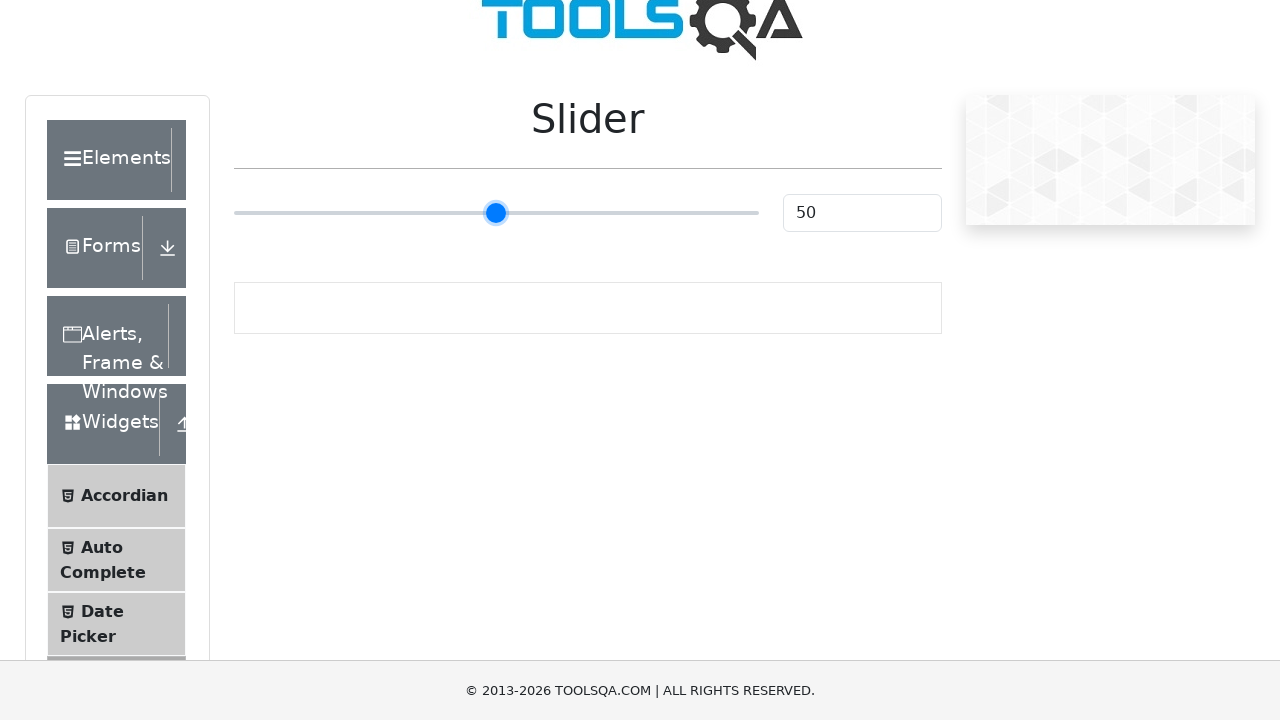